Tests filtering to display only completed todo items.

Starting URL: https://demo.playwright.dev/todomvc

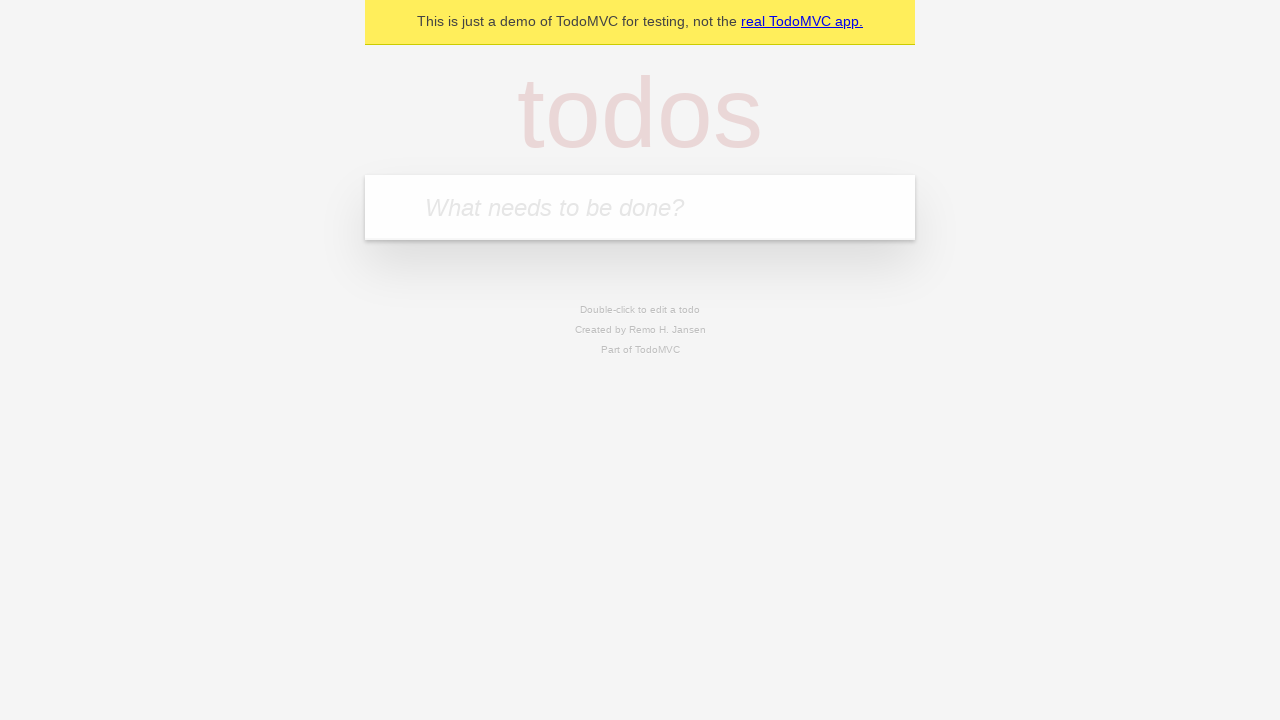

Filled todo input with 'buy some cheese' on internal:attr=[placeholder="What needs to be done?"i]
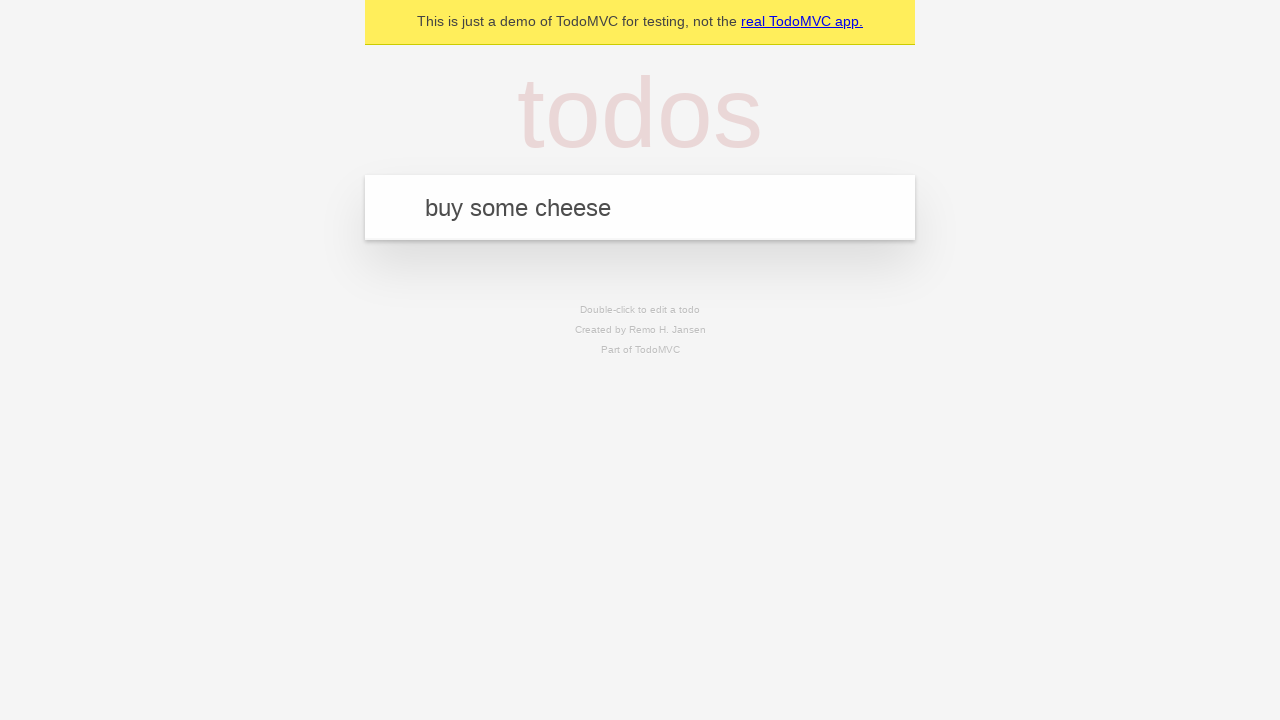

Pressed Enter to create todo 'buy some cheese' on internal:attr=[placeholder="What needs to be done?"i]
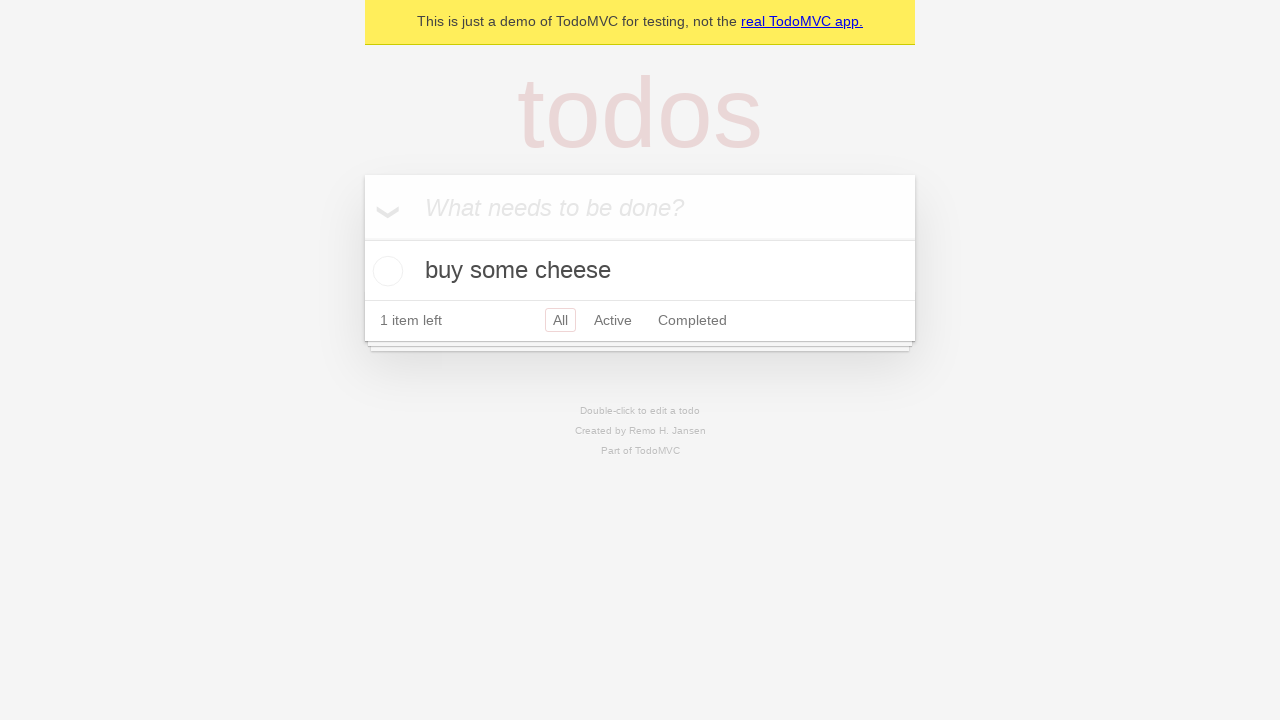

Filled todo input with 'feed the cat' on internal:attr=[placeholder="What needs to be done?"i]
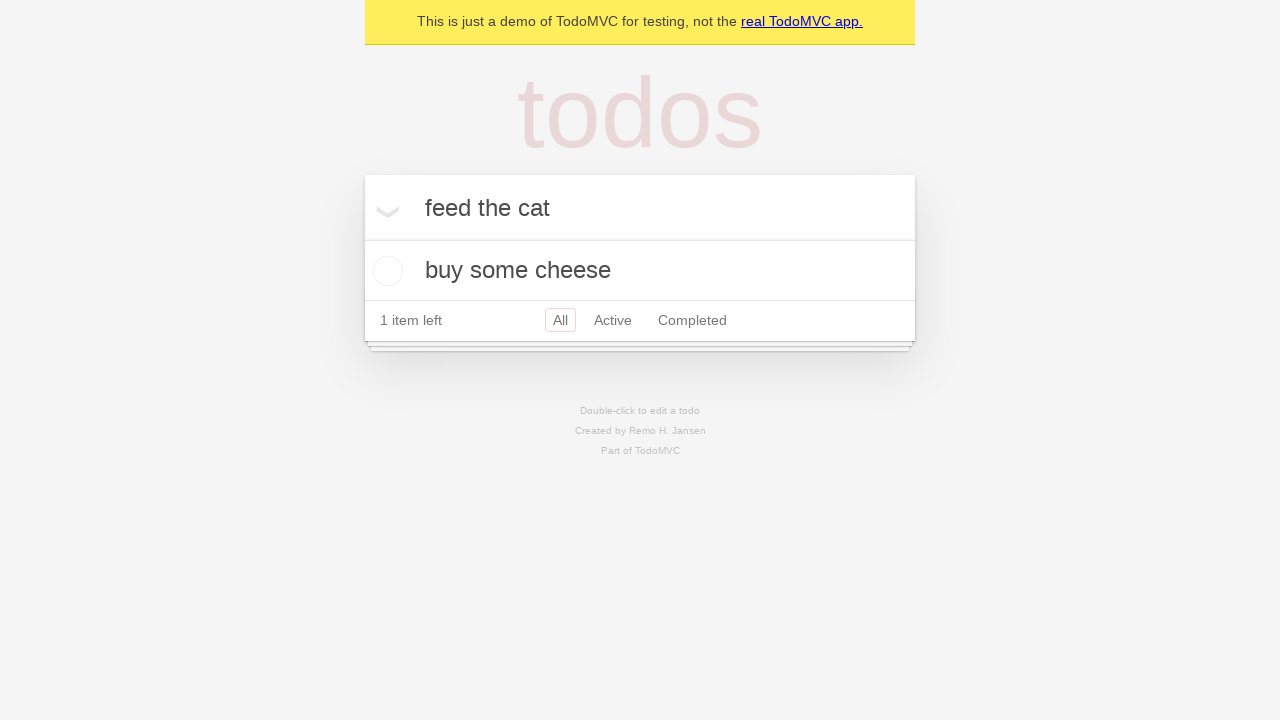

Pressed Enter to create todo 'feed the cat' on internal:attr=[placeholder="What needs to be done?"i]
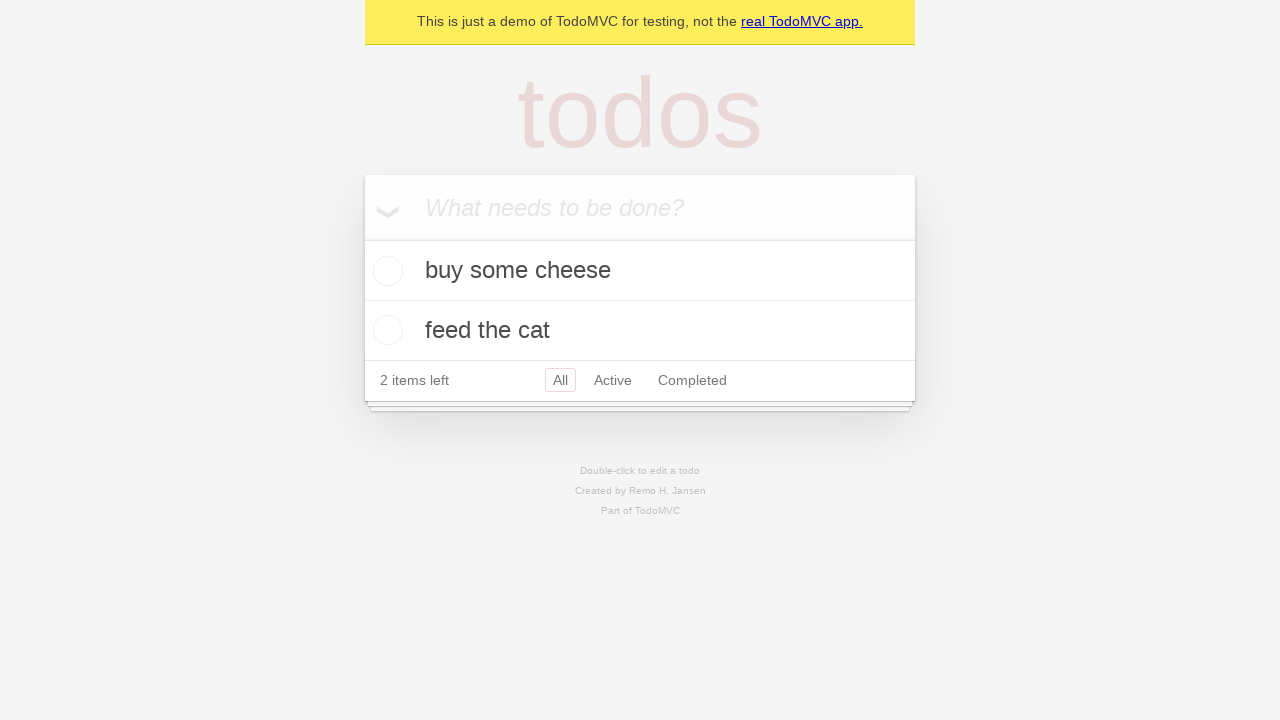

Filled todo input with 'book a doctors appointment' on internal:attr=[placeholder="What needs to be done?"i]
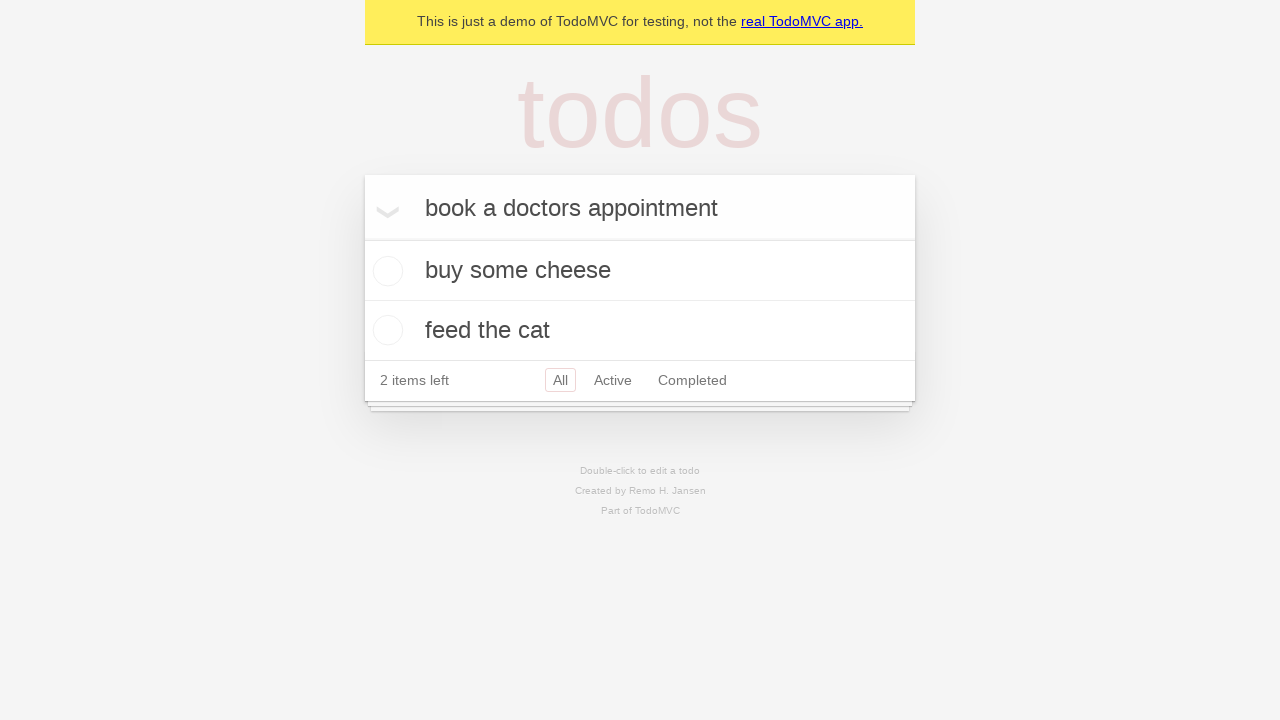

Pressed Enter to create todo 'book a doctors appointment' on internal:attr=[placeholder="What needs to be done?"i]
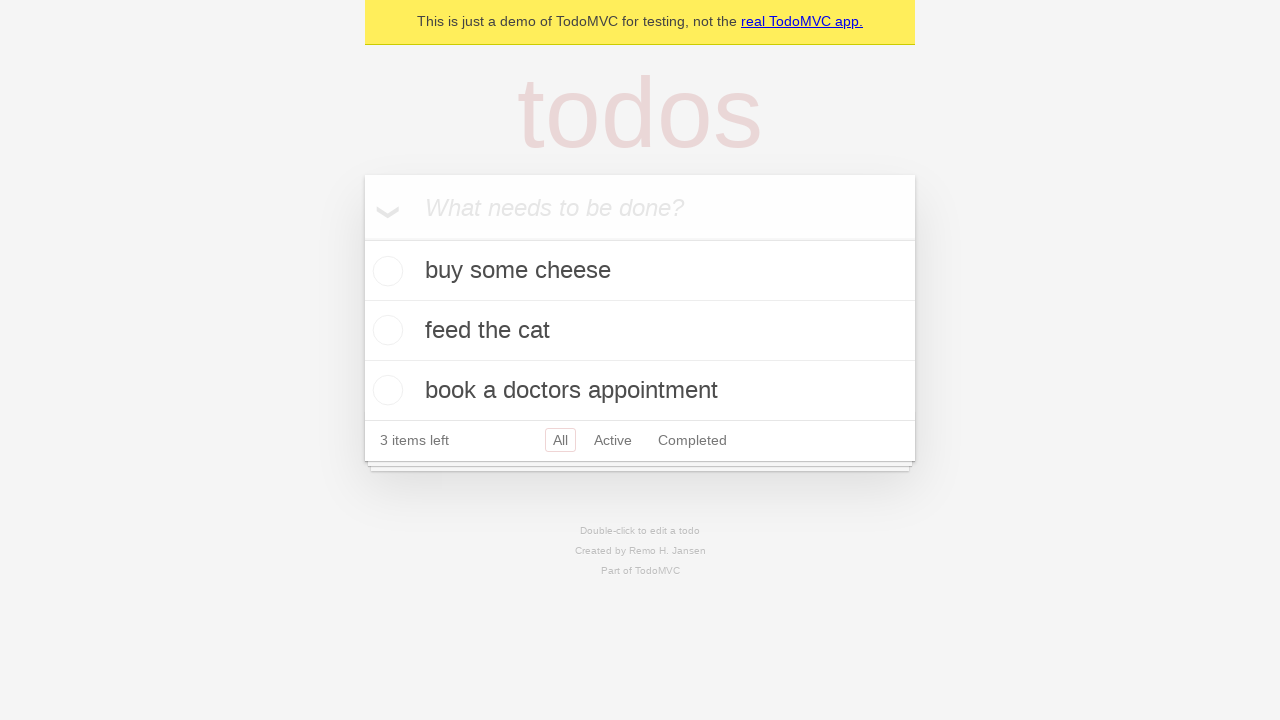

Waited for all 3 todo items to be created
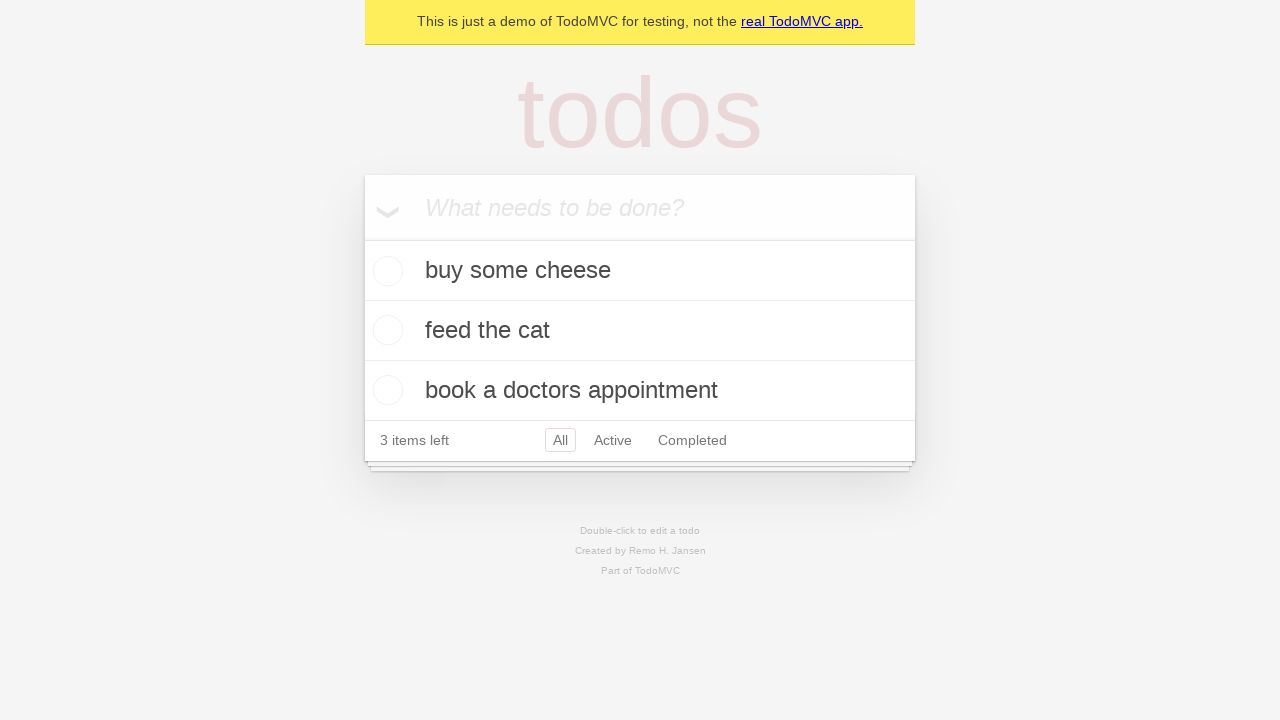

Checked the second todo item (feed the cat) at (385, 330) on [data-testid='todo-item'] >> nth=1 >> internal:role=checkbox
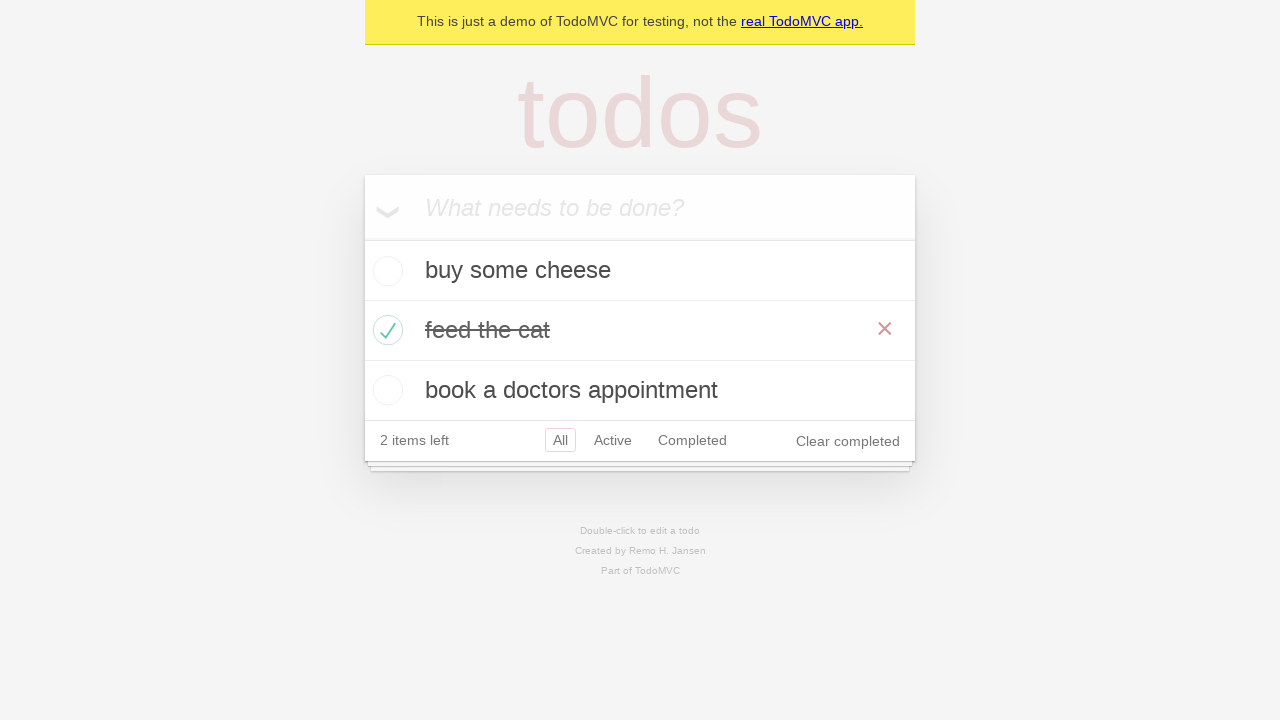

Clicked Completed filter to show only completed items at (692, 440) on internal:role=link[name="Completed"i]
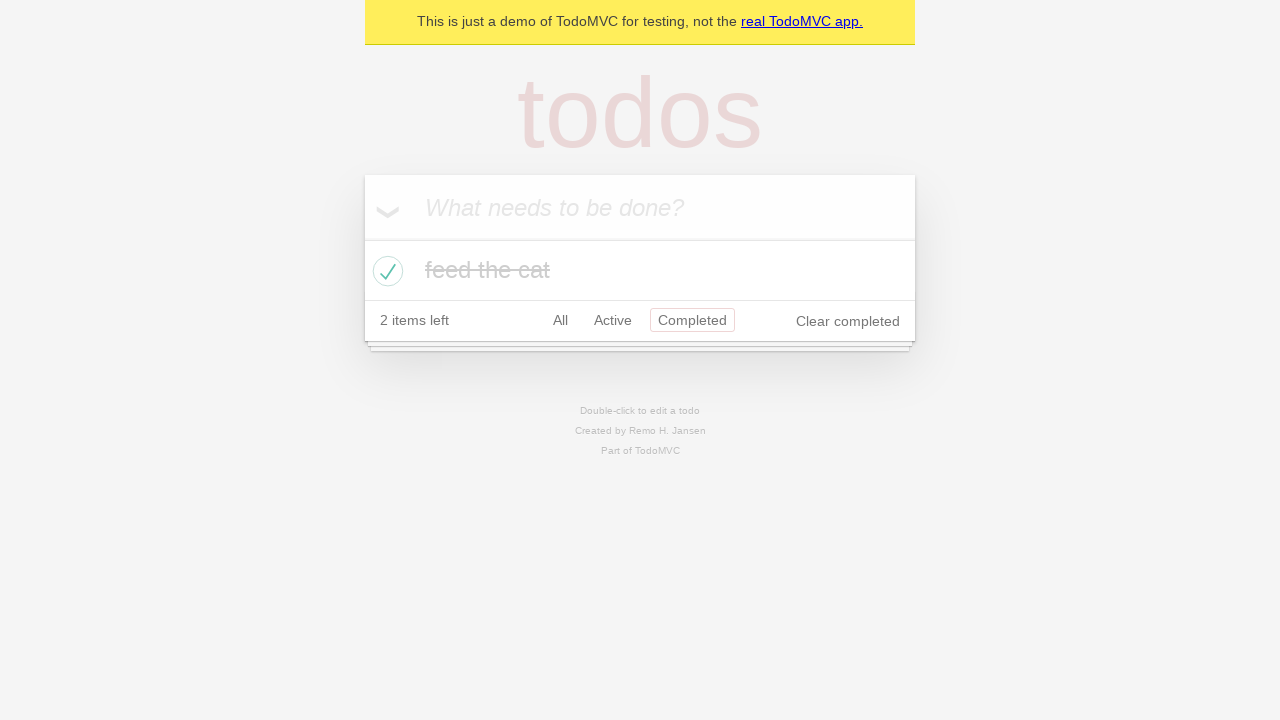

Waited for completed filter to apply
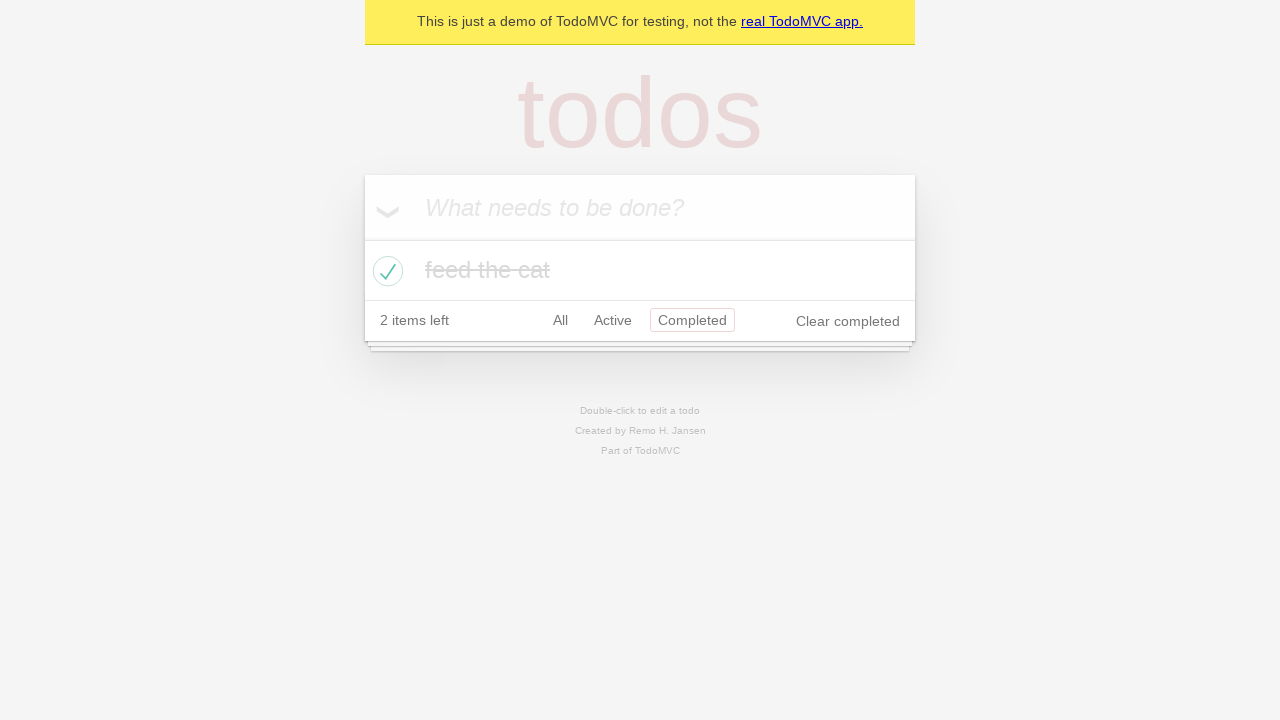

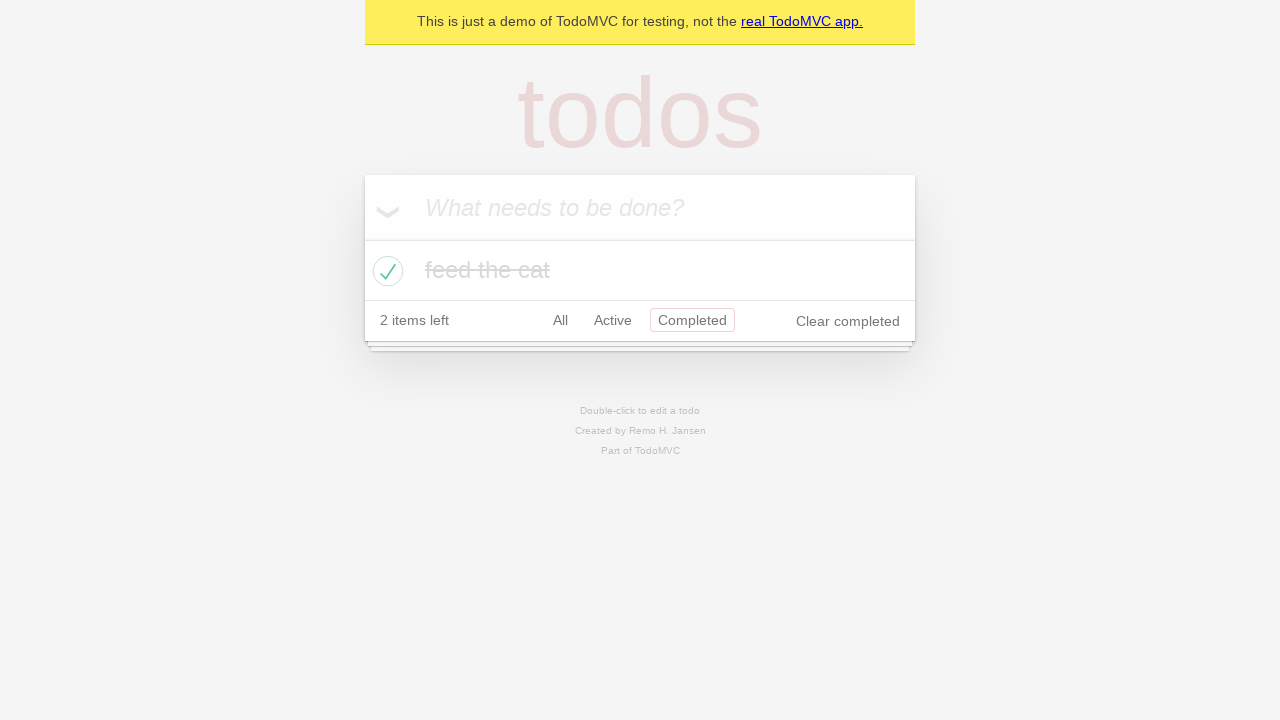